Tests dropdown menu interaction by clicking on a dropdown button and then selecting the Facebook option from the menu

Starting URL: https://omayo.blogspot.com/

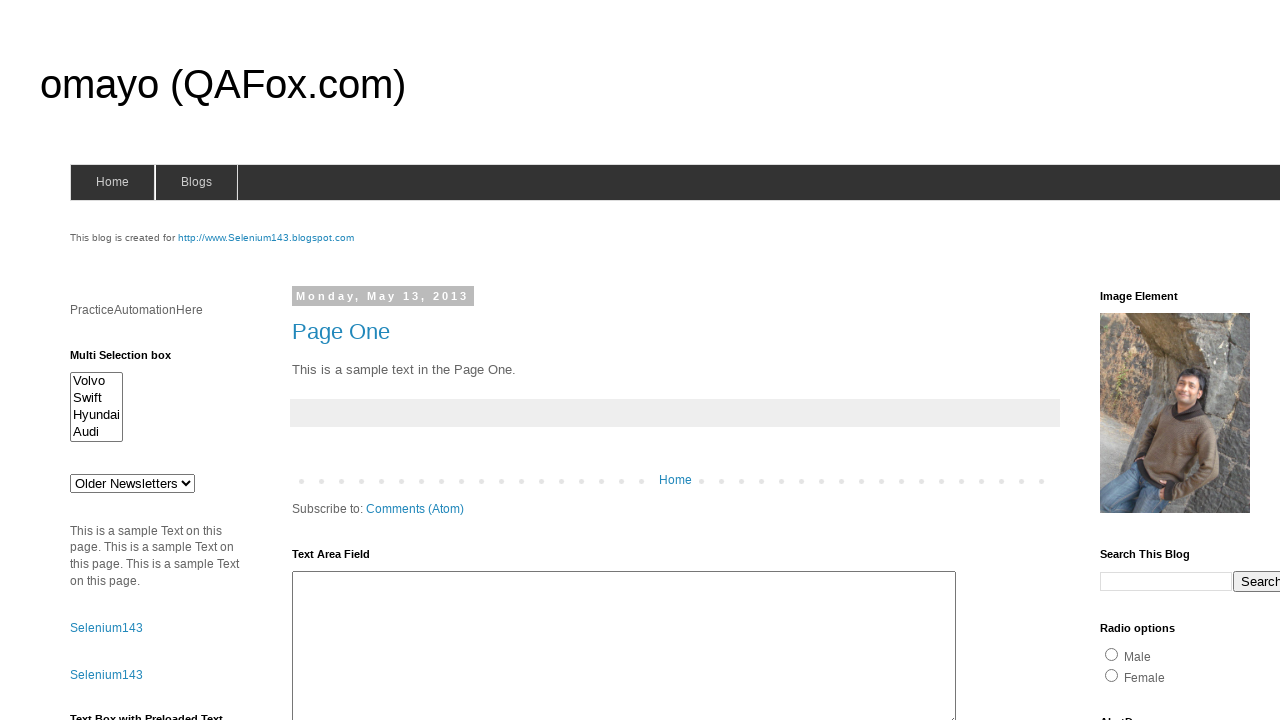

Clicked dropdown button to open menu at (1227, 360) on xpath=//button[text()='Dropdown']
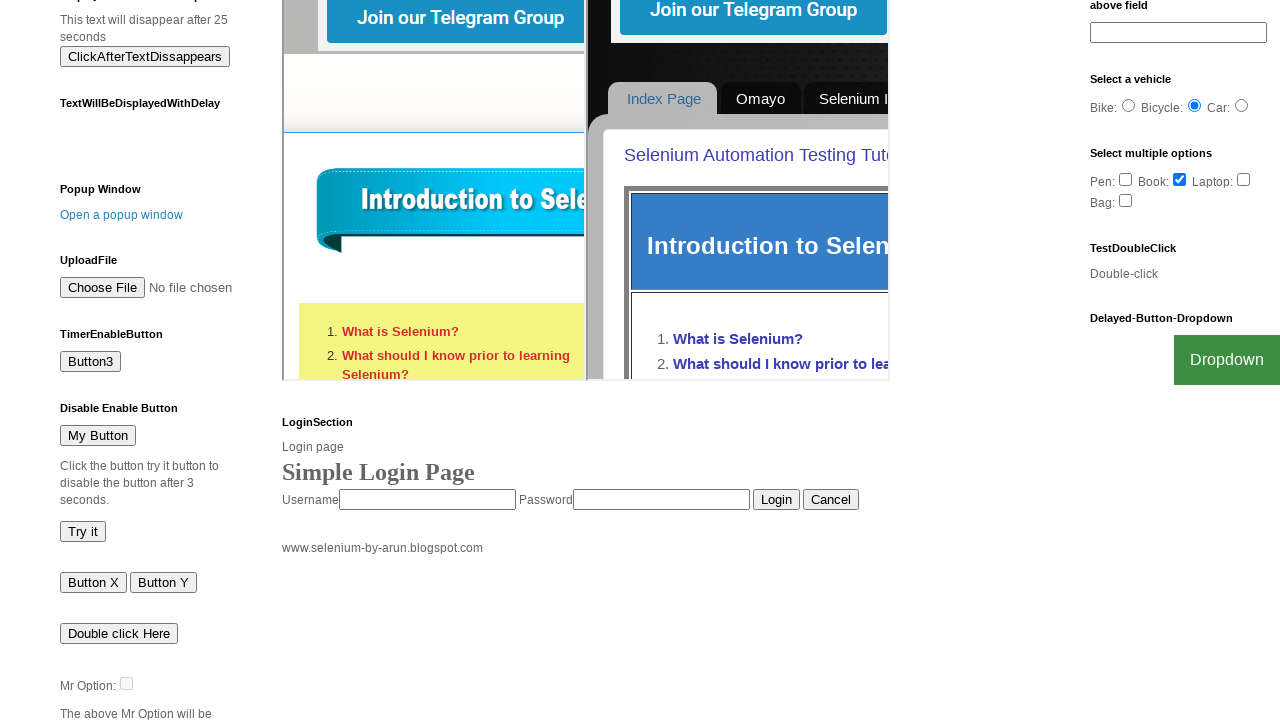

Selected Facebook option from dropdown menu at (1200, 700) on xpath=//a[text()='Facebook']
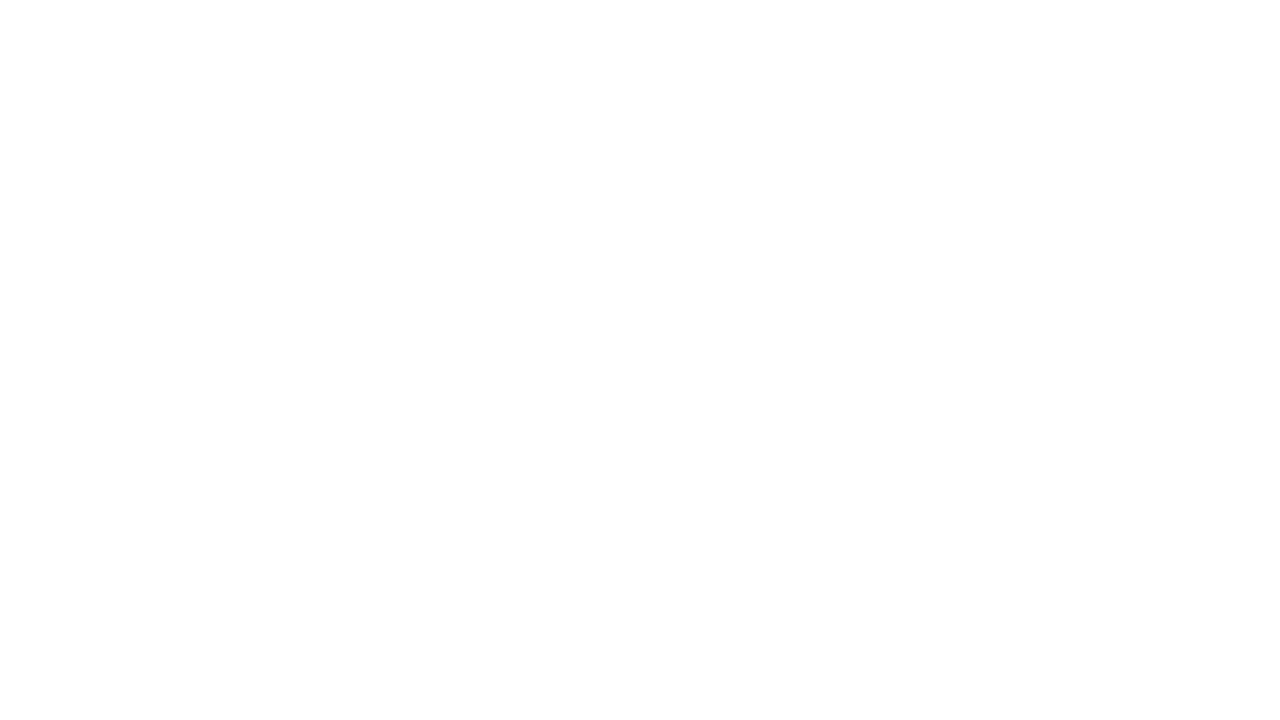

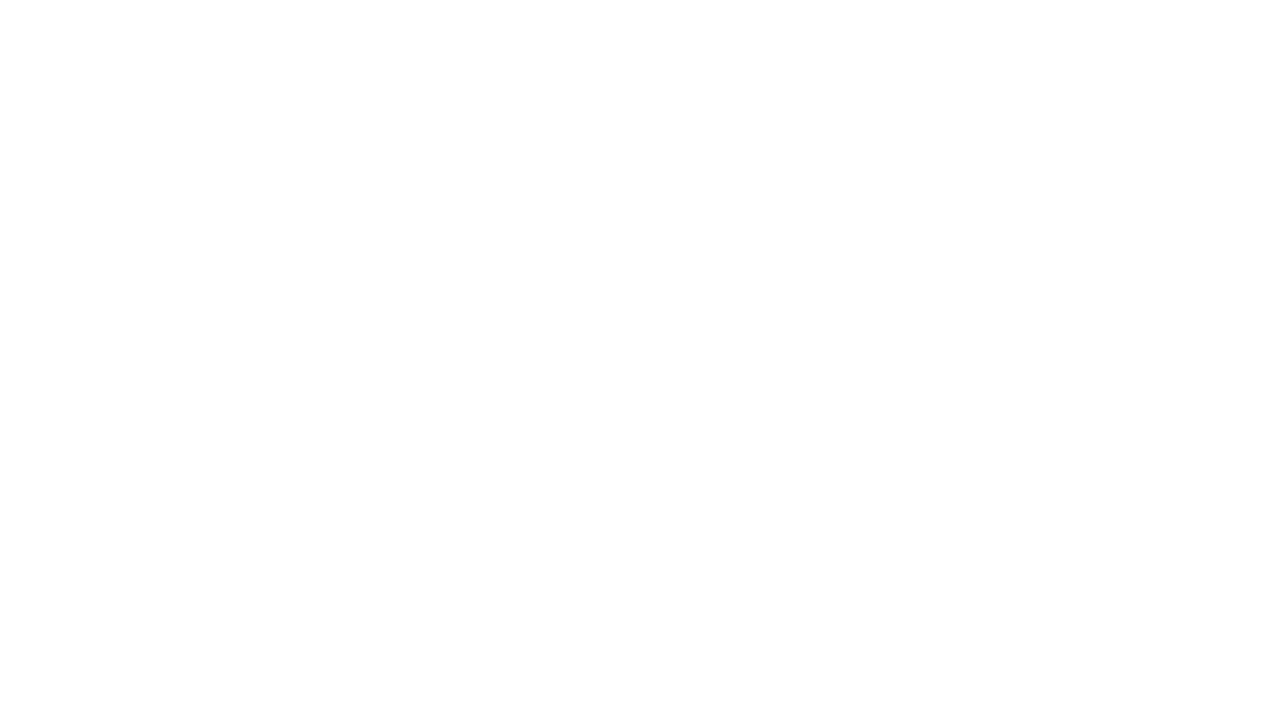